Navigates to GoDaddy homepage and validates the page title

Starting URL: https://www.godaddy.com/

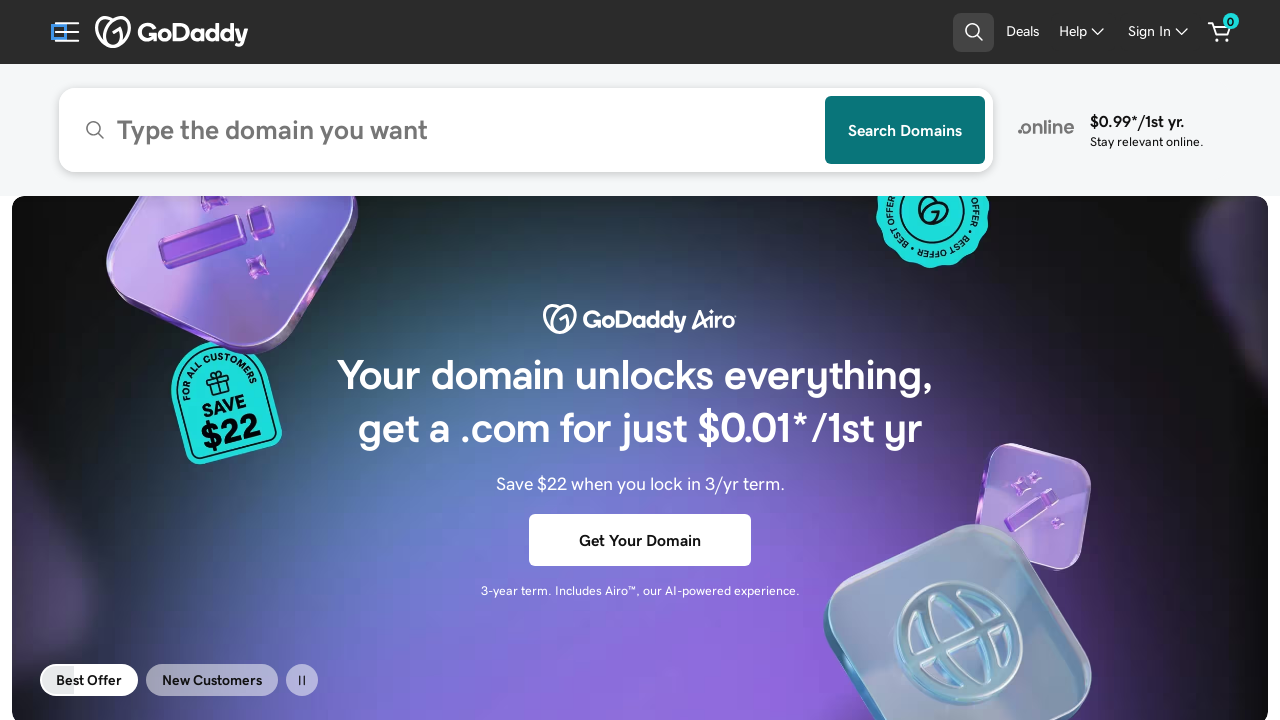

Retrieved page title from GoDaddy homepage
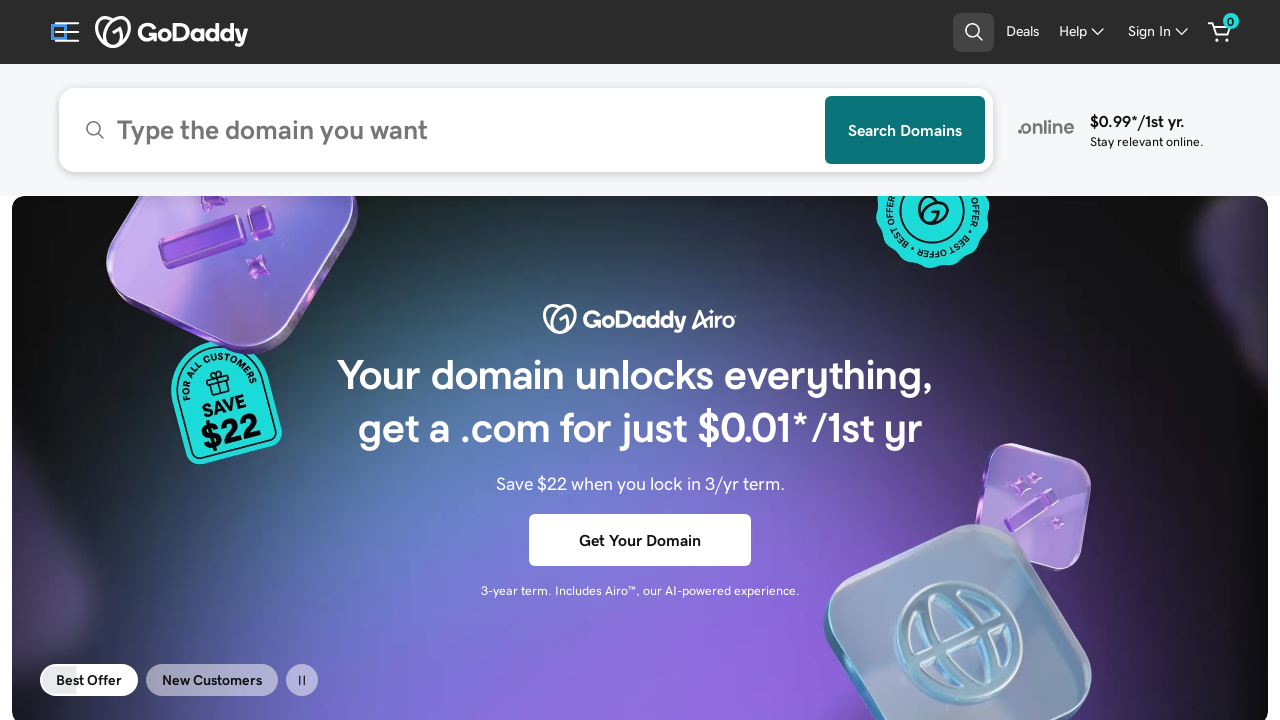

Validated page title matches expected GoDaddy homepage title
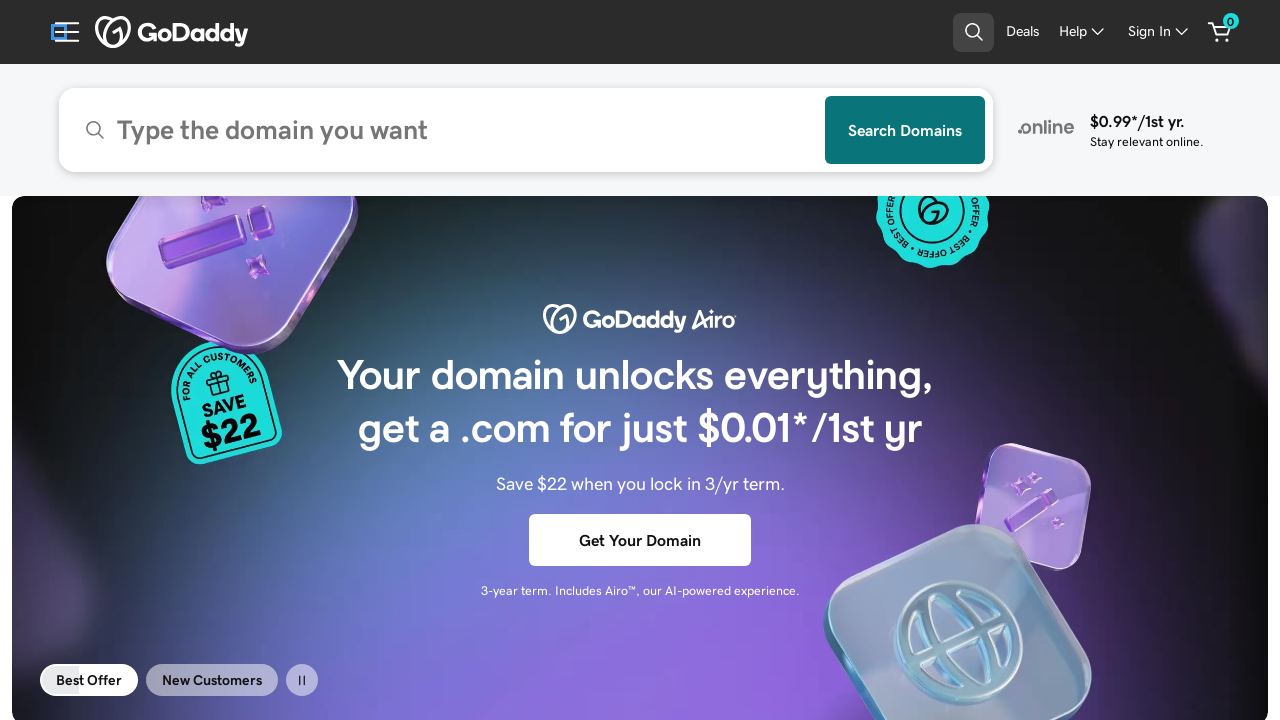

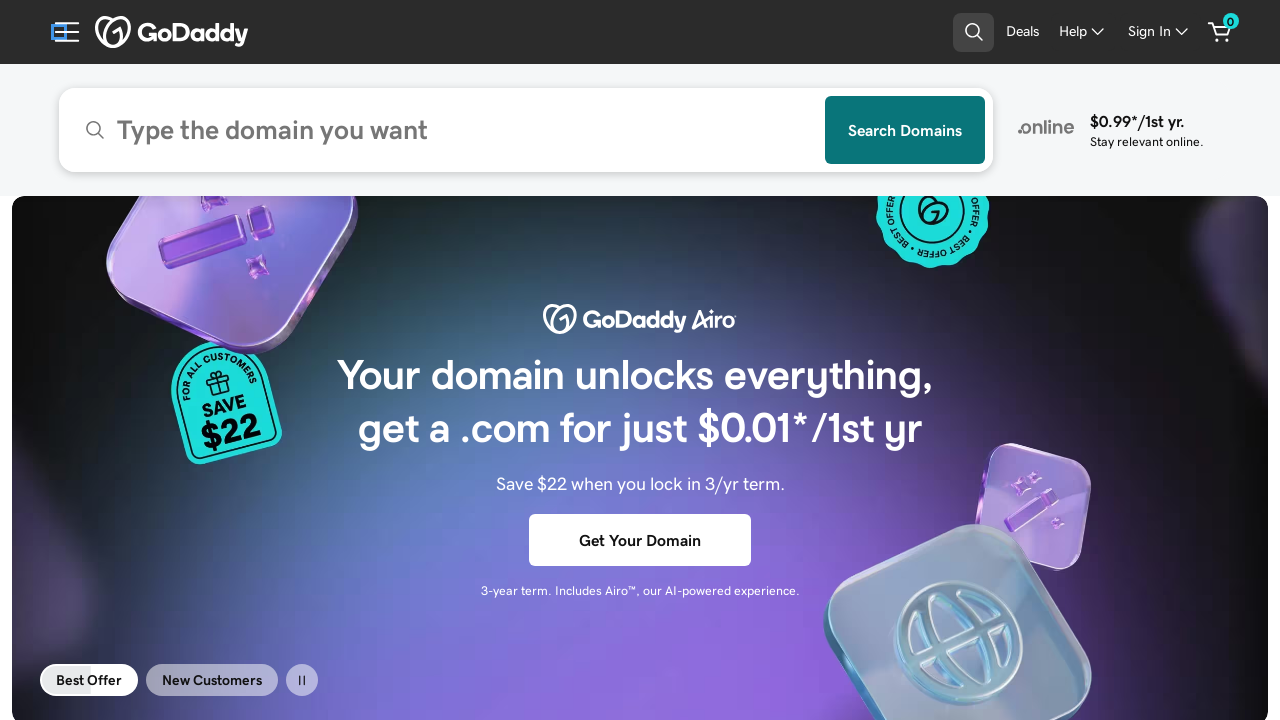